Tests that the browser back button works correctly with filters

Starting URL: https://demo.playwright.dev/todomvc

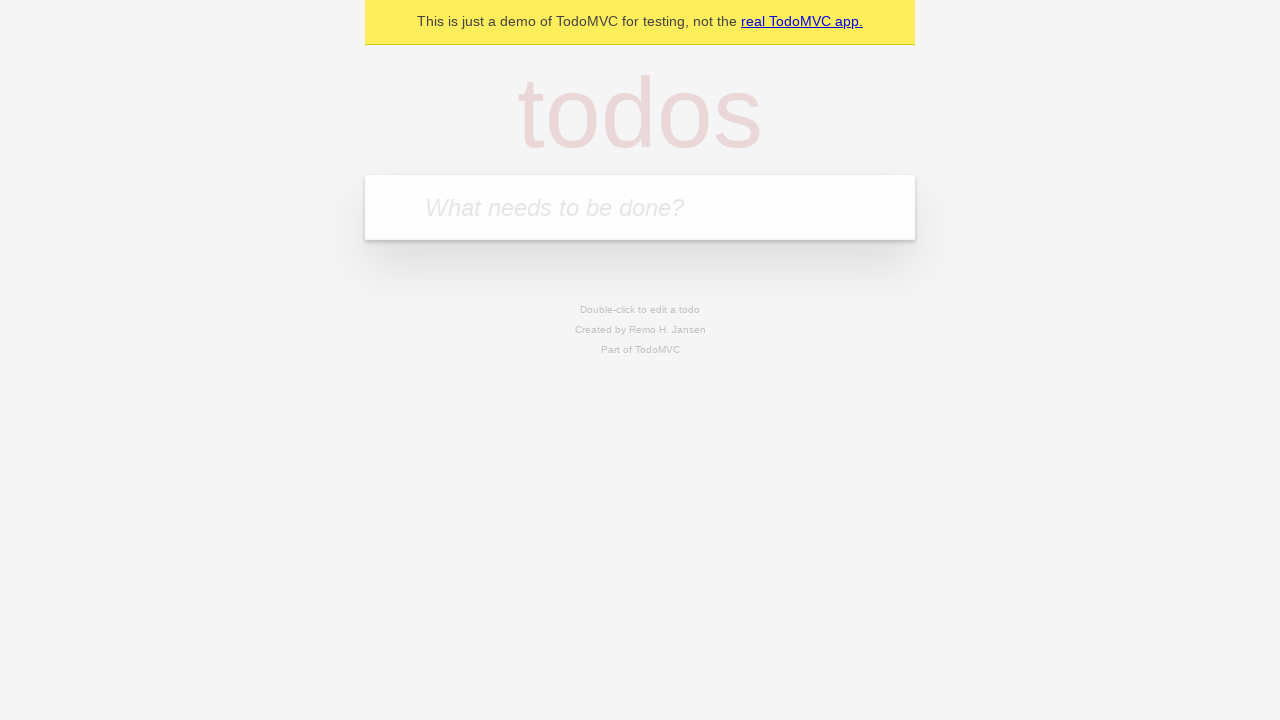

Filled todo input with 'buy some cheese' on internal:attr=[placeholder="What needs to be done?"i]
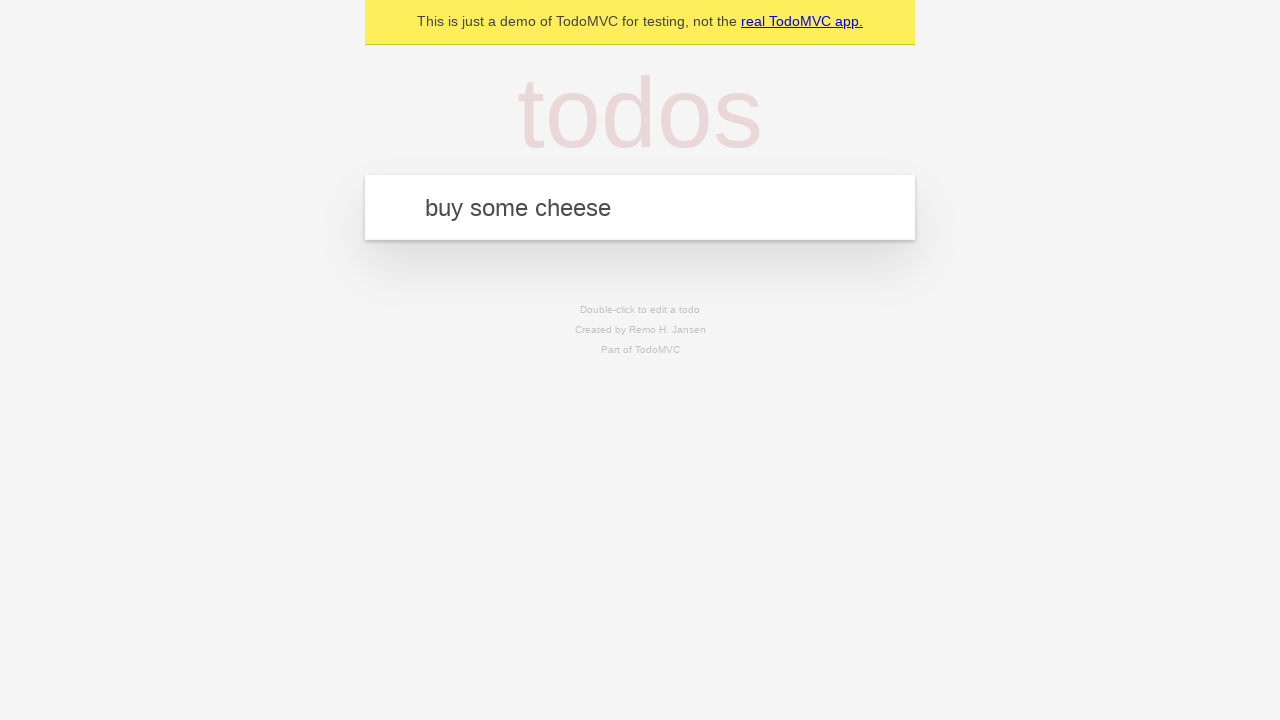

Pressed Enter to create first todo on internal:attr=[placeholder="What needs to be done?"i]
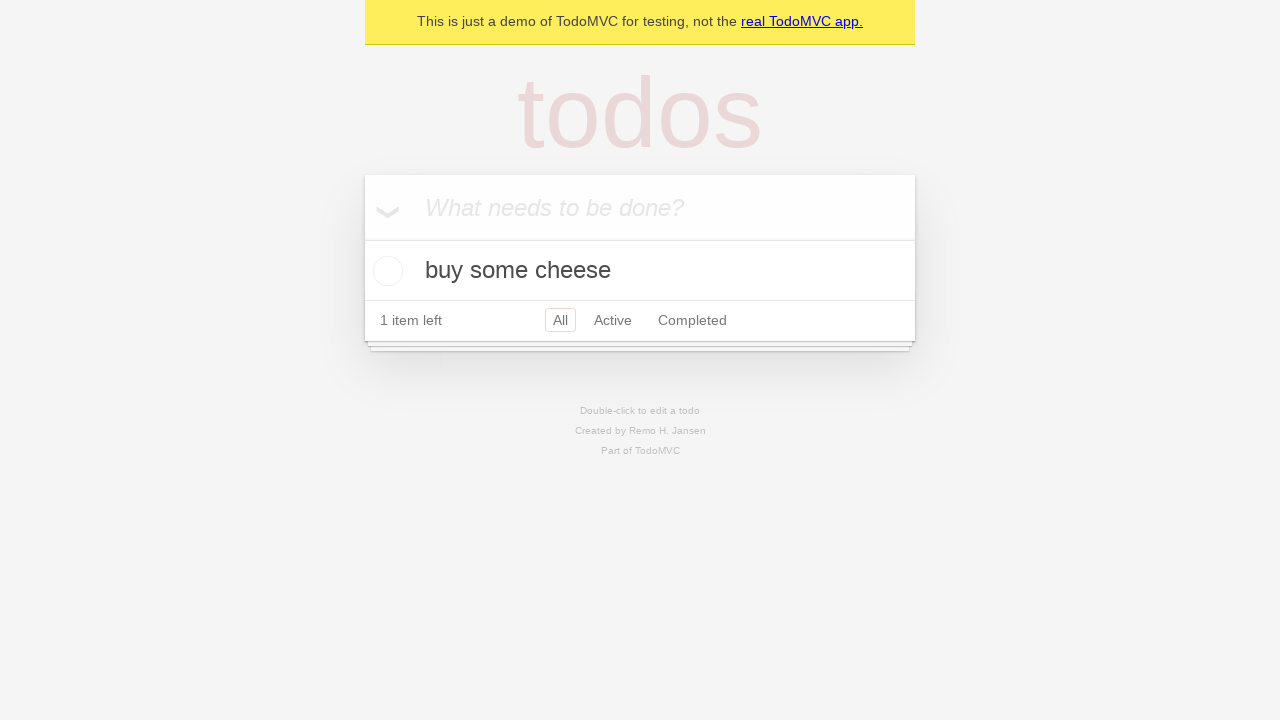

Filled todo input with 'feed the cat' on internal:attr=[placeholder="What needs to be done?"i]
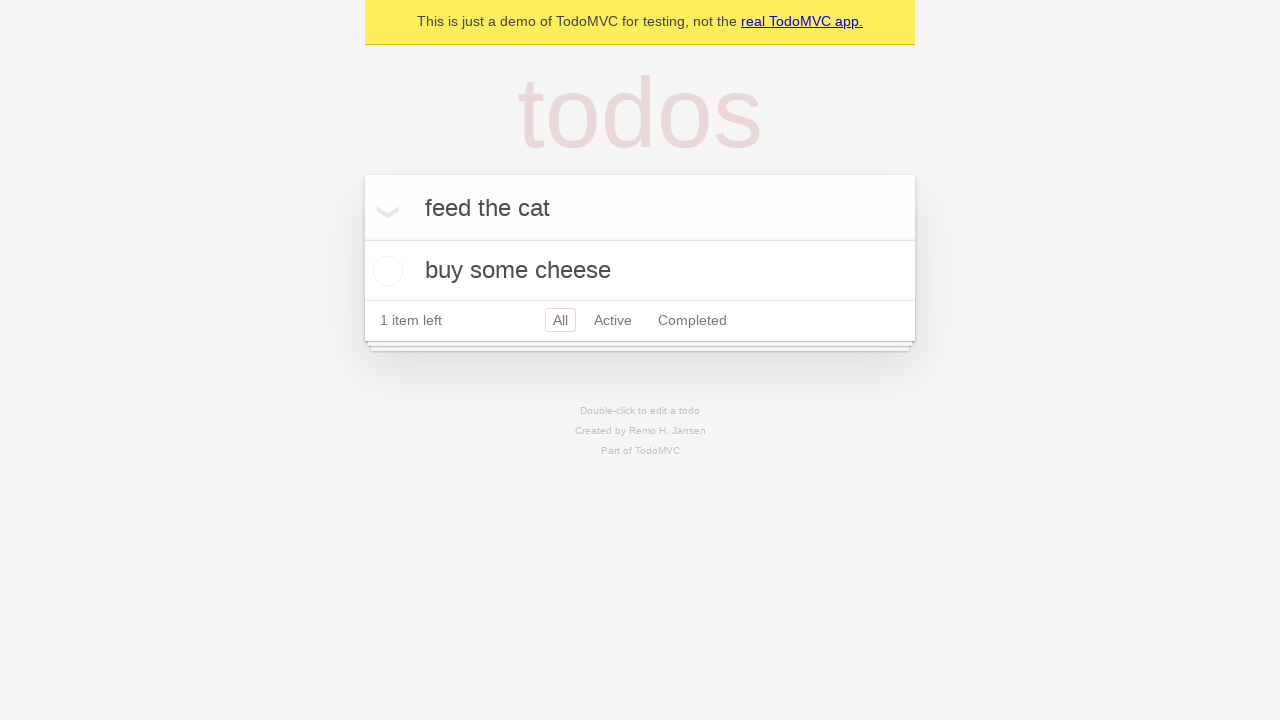

Pressed Enter to create second todo on internal:attr=[placeholder="What needs to be done?"i]
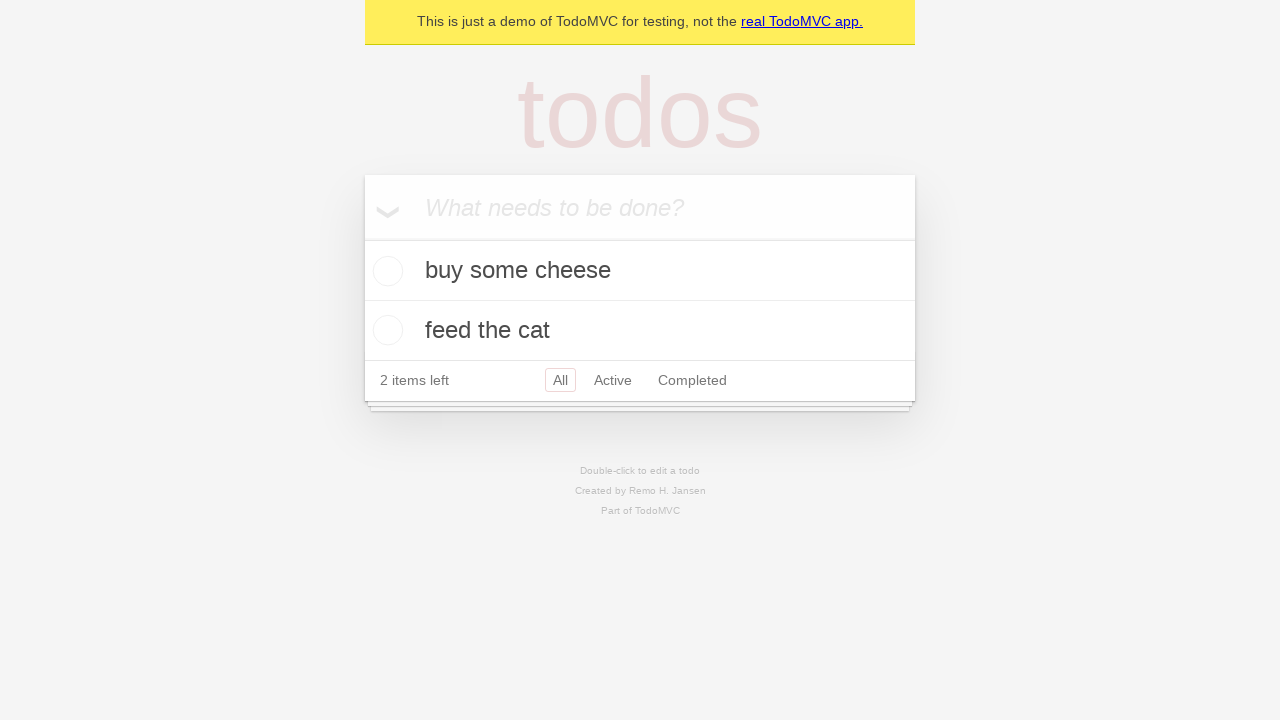

Filled todo input with 'book a doctors appointment' on internal:attr=[placeholder="What needs to be done?"i]
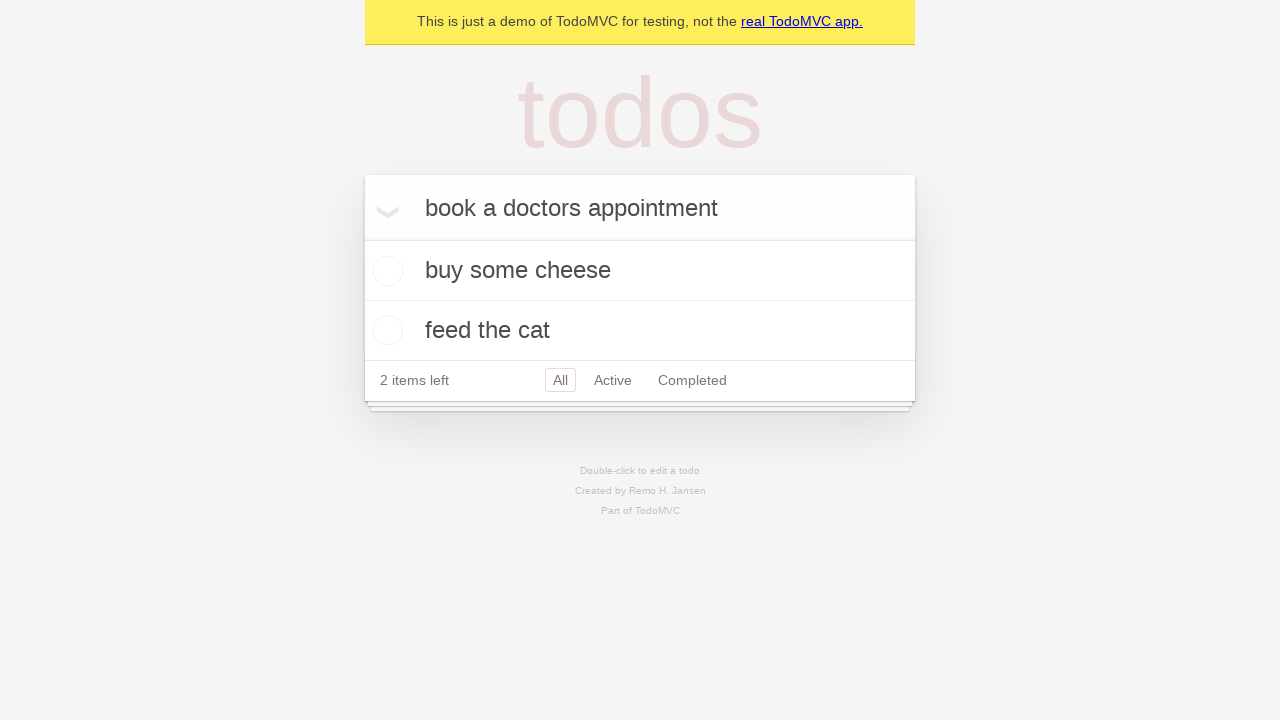

Pressed Enter to create third todo on internal:attr=[placeholder="What needs to be done?"i]
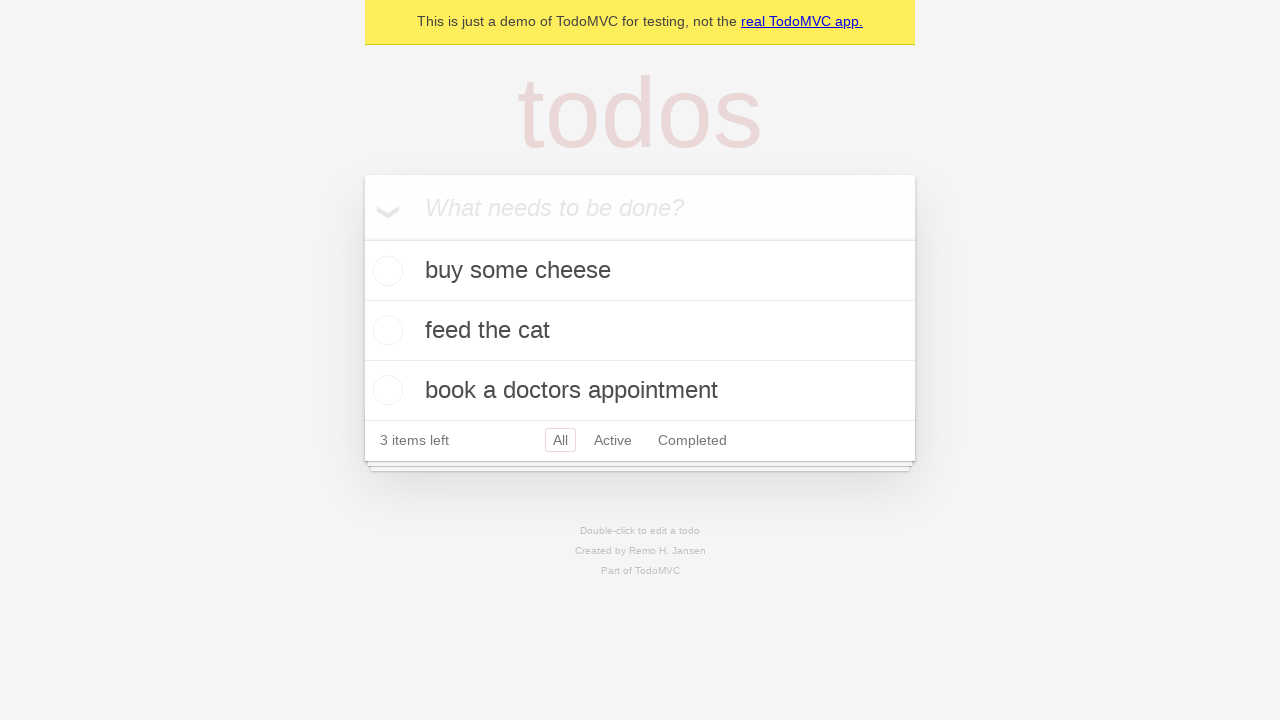

Checked second todo item at (385, 330) on internal:testid=[data-testid="todo-item"s] >> nth=1 >> internal:role=checkbox
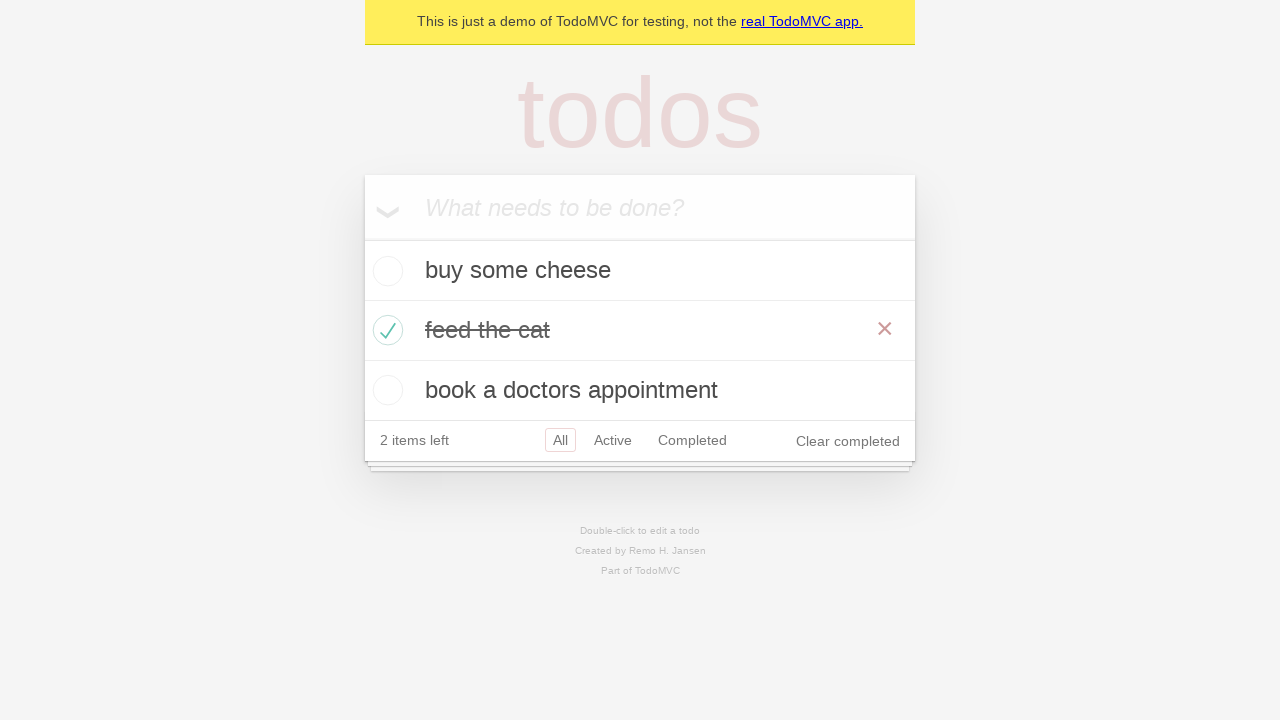

Clicked 'All' filter link at (560, 440) on internal:role=link[name="All"i]
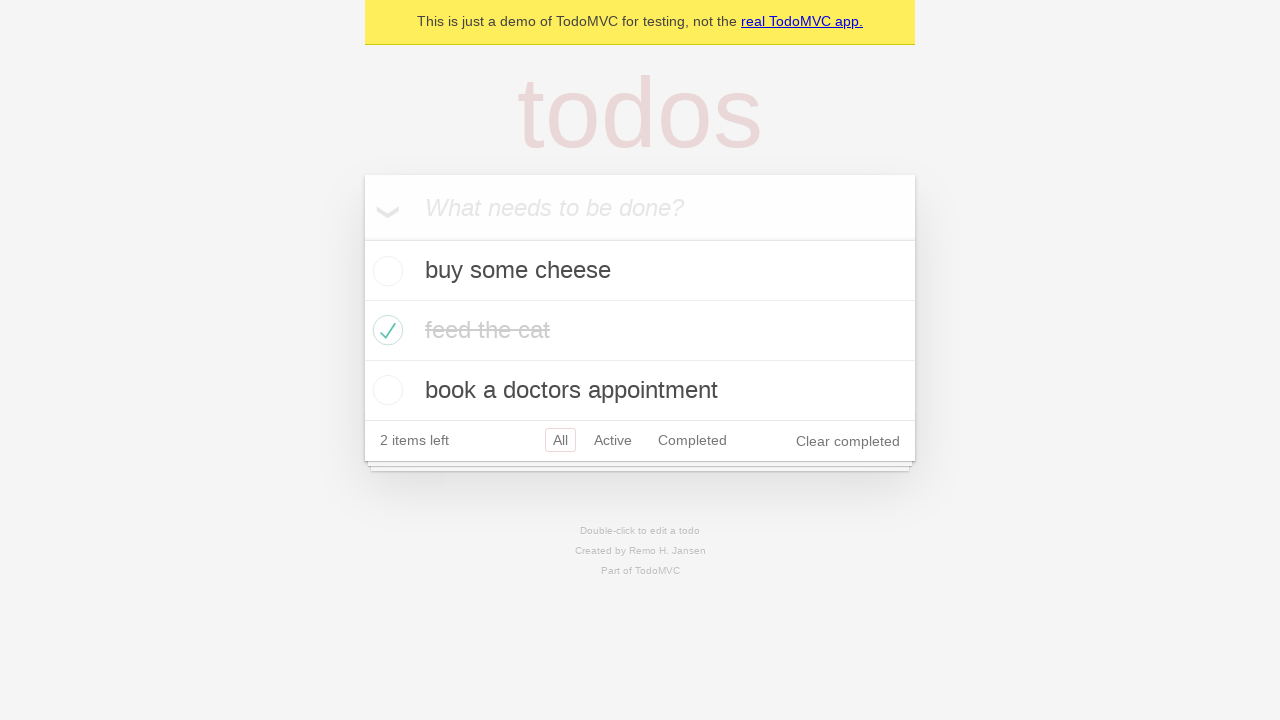

Clicked 'Active' filter link at (613, 440) on internal:role=link[name="Active"i]
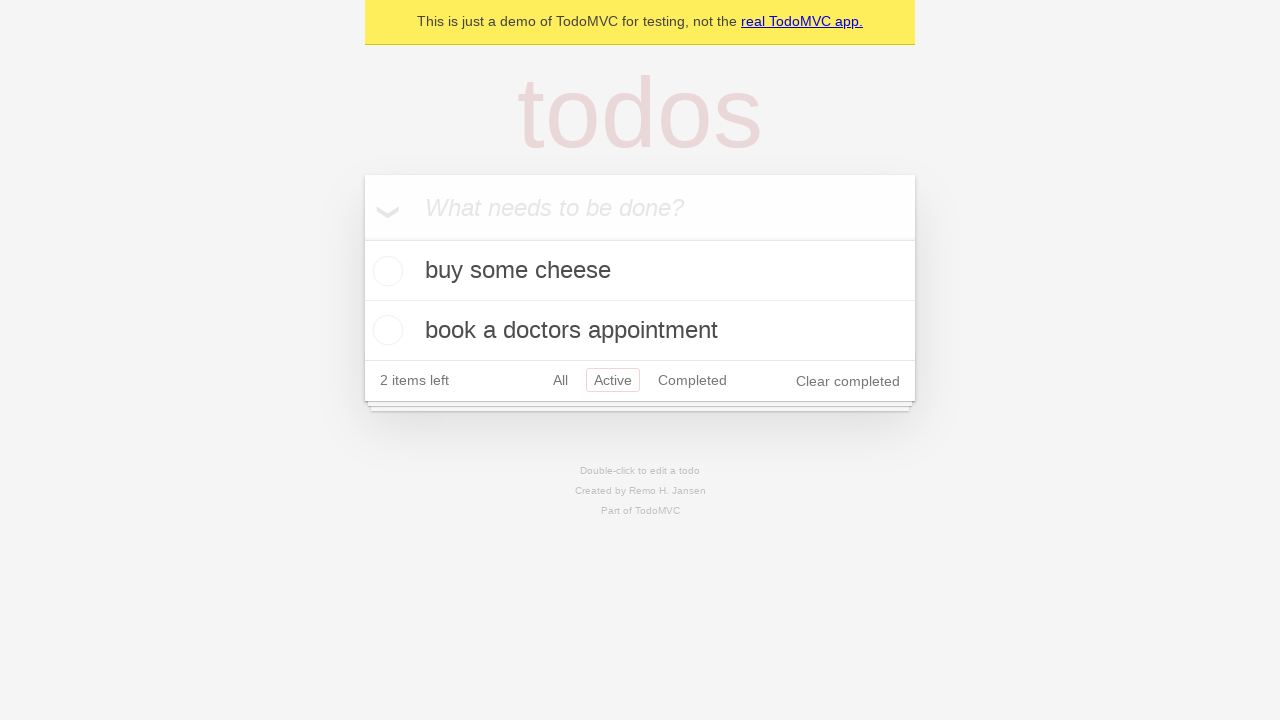

Clicked 'Completed' filter link at (692, 380) on internal:role=link[name="Completed"i]
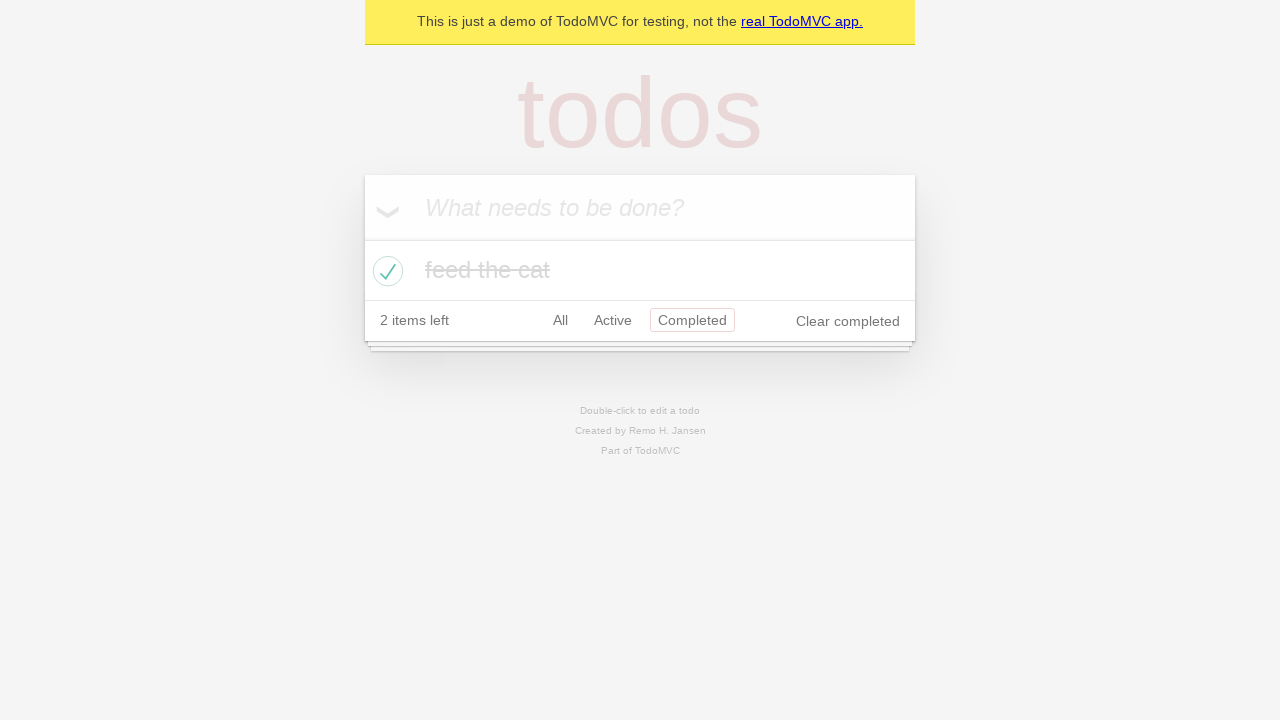

Pressed browser back button - navigated back from Completed filter
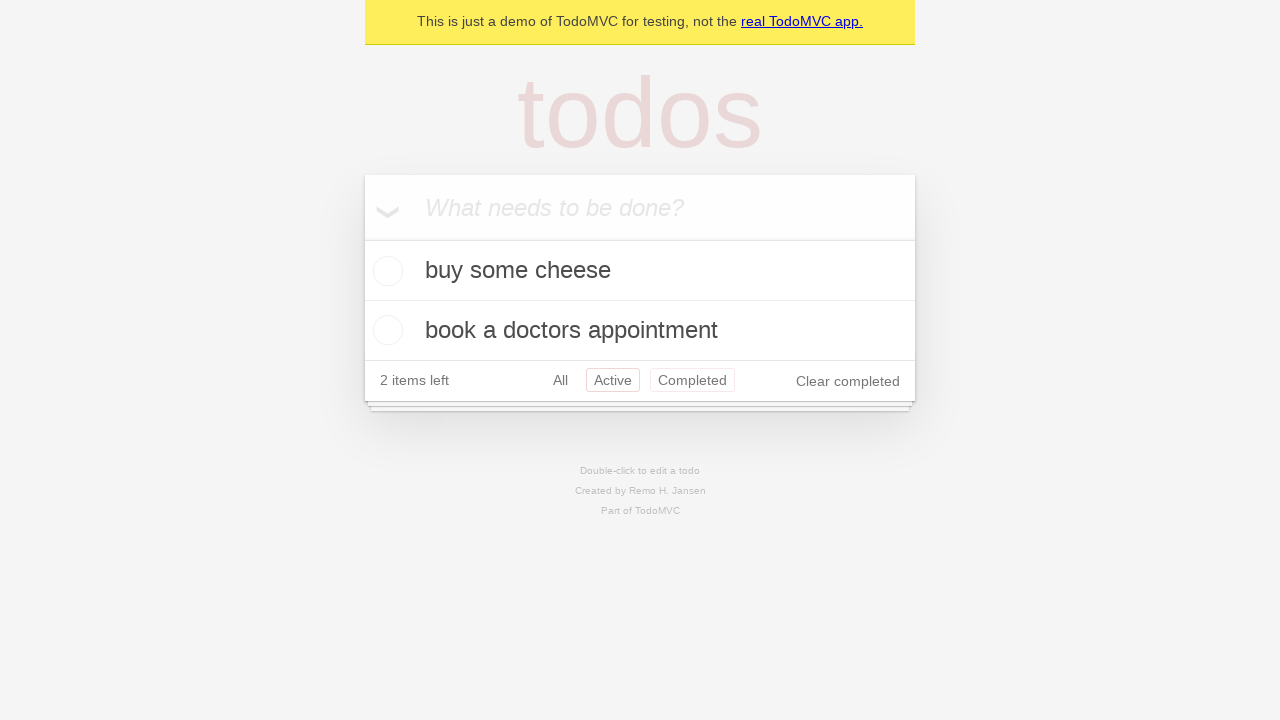

Pressed browser back button again - navigated back from Active filter
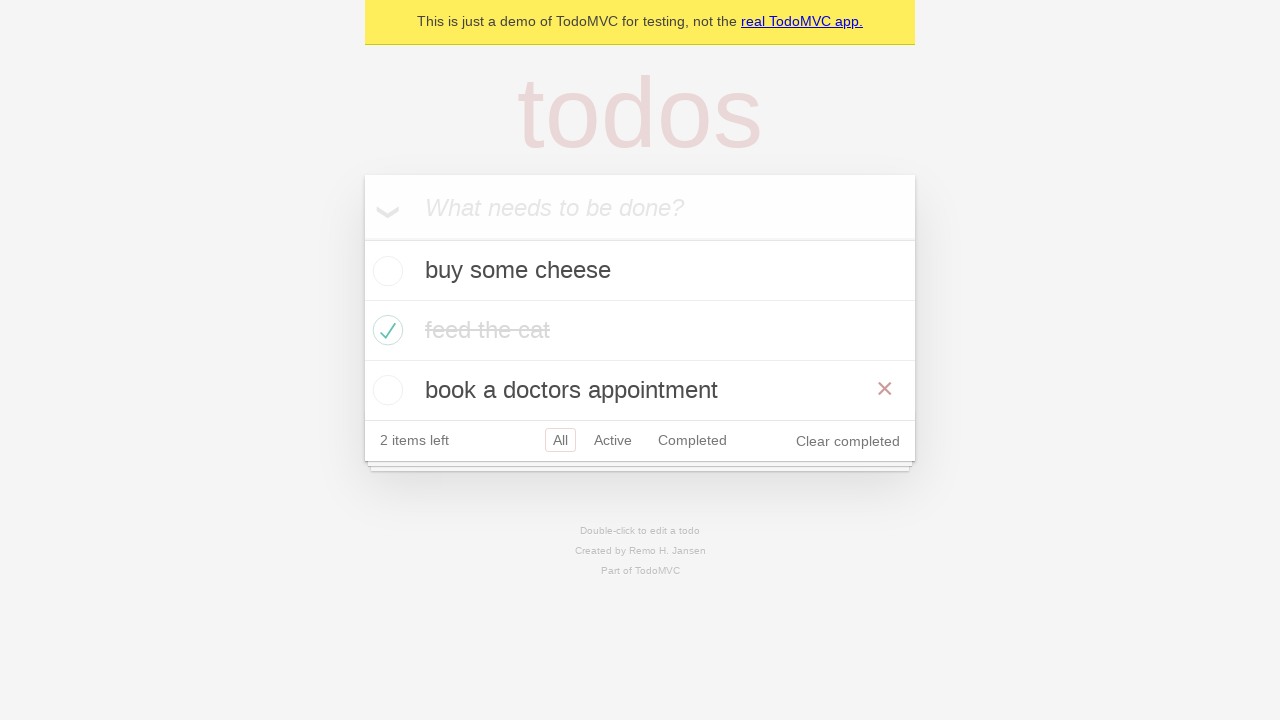

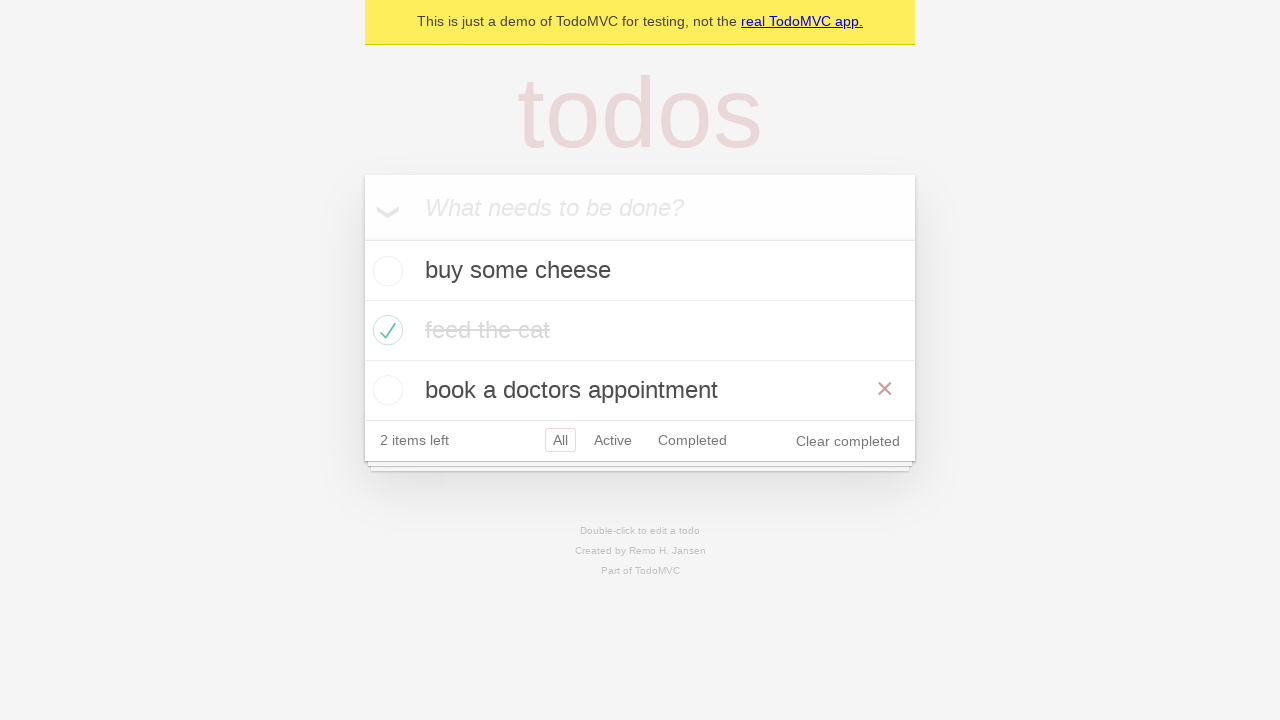